Tests handling a JavaScript prompt dialog by clicking a button that triggers a prompt, entering text, and accepting it

Starting URL: https://the-internet.herokuapp.com/javascript_alerts

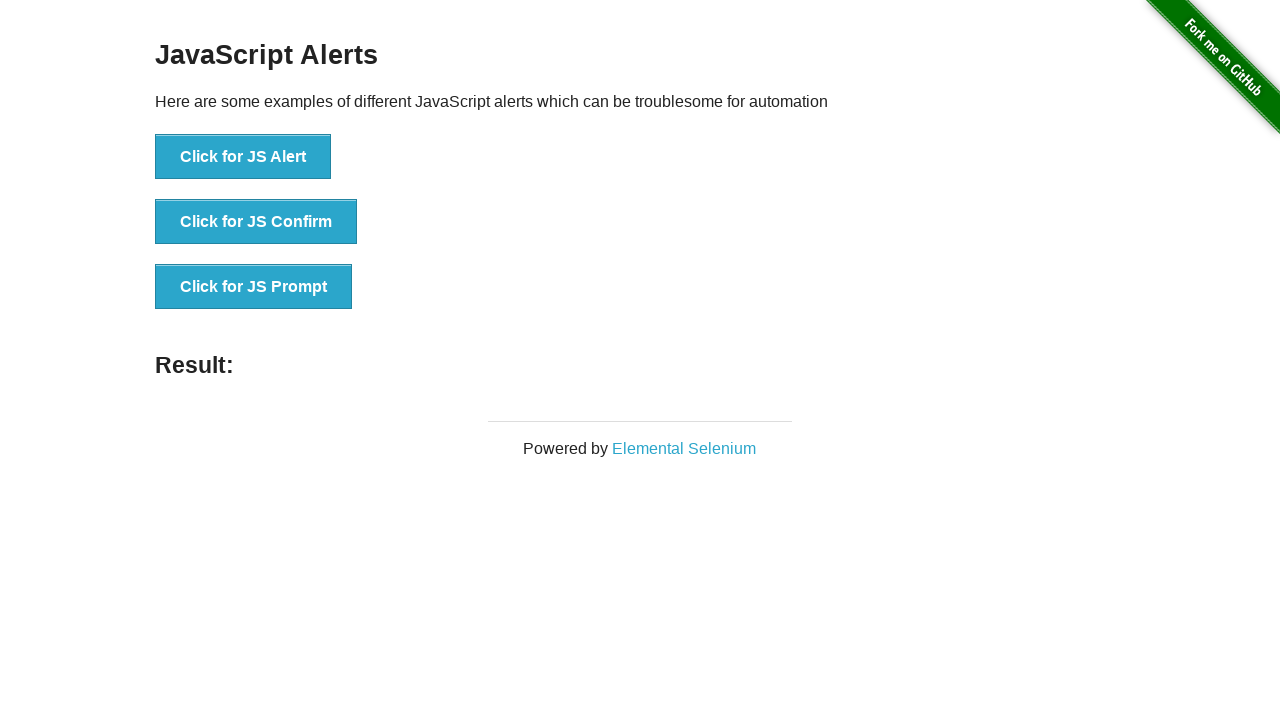

Set up dialog handler to accept prompt with text 'Test'
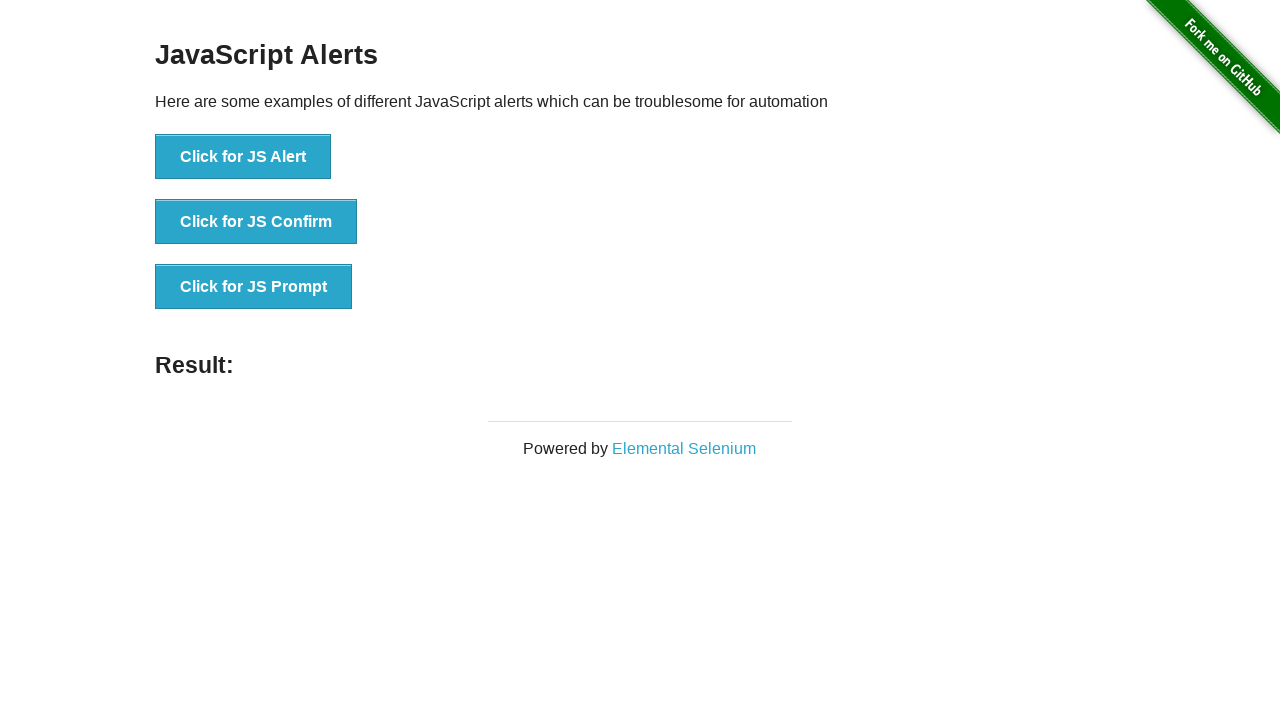

Clicked button to trigger JavaScript prompt dialog at (254, 287) on button[onclick='jsPrompt()']
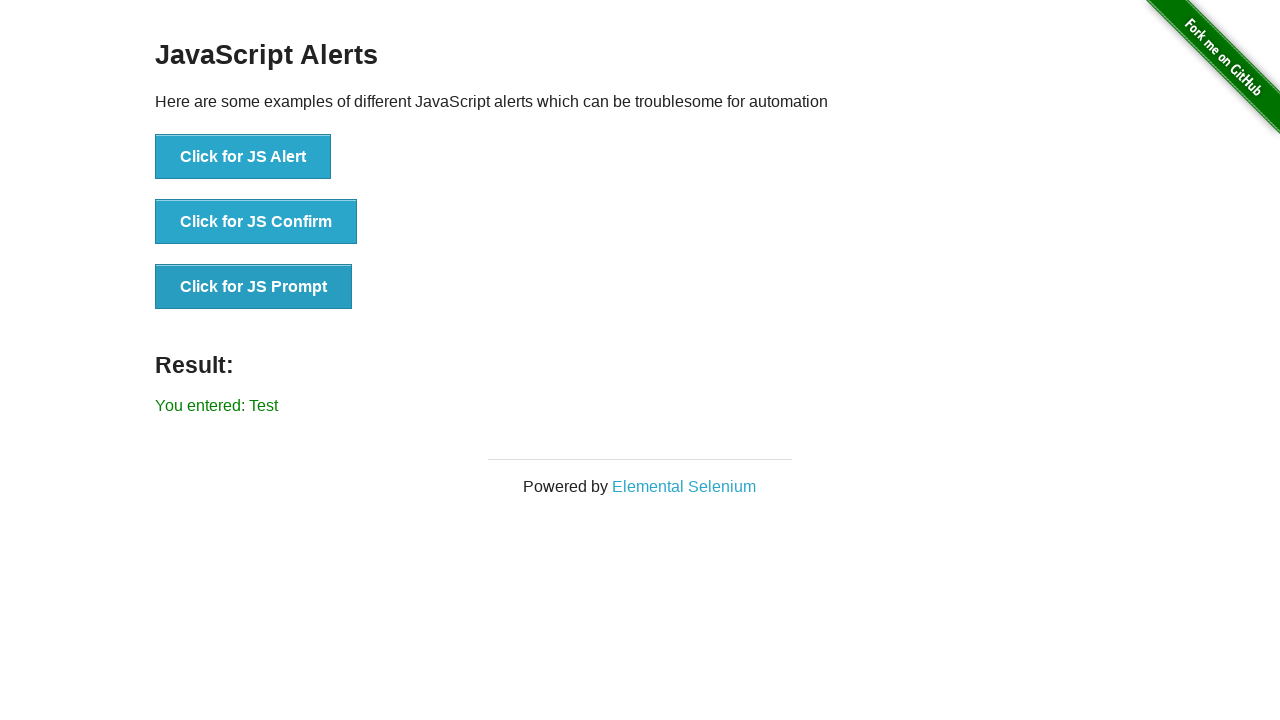

Prompt dialog was accepted and result element is now visible
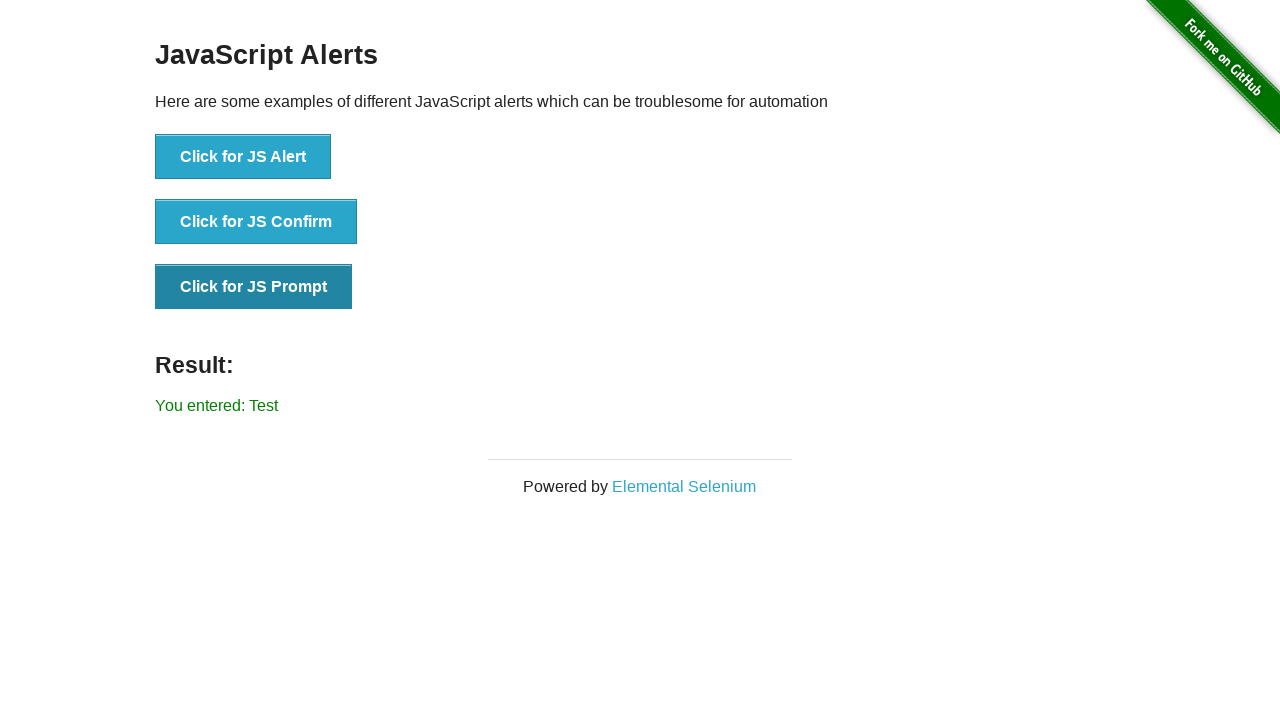

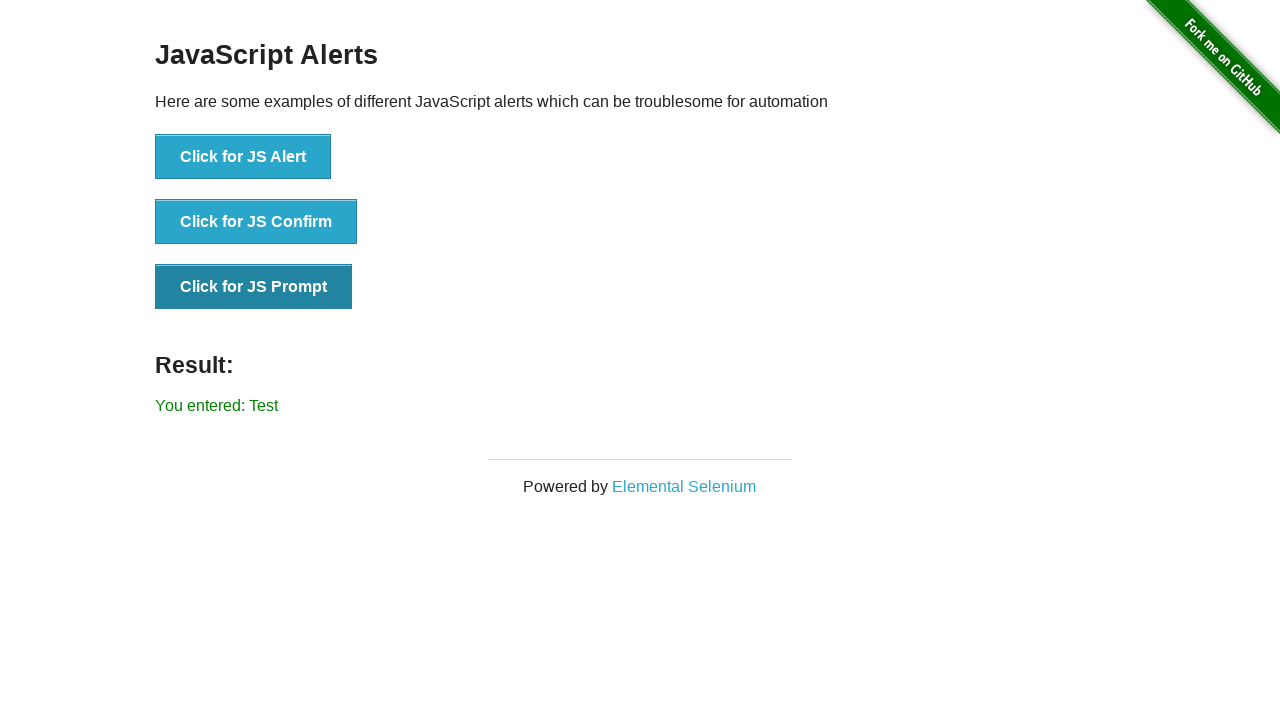